Tests that the company logo is displayed on the OrangeHRM login page by verifying the logo element is visible.

Starting URL: https://opensource-demo.orangehrmlive.com/web/index.php/auth/login

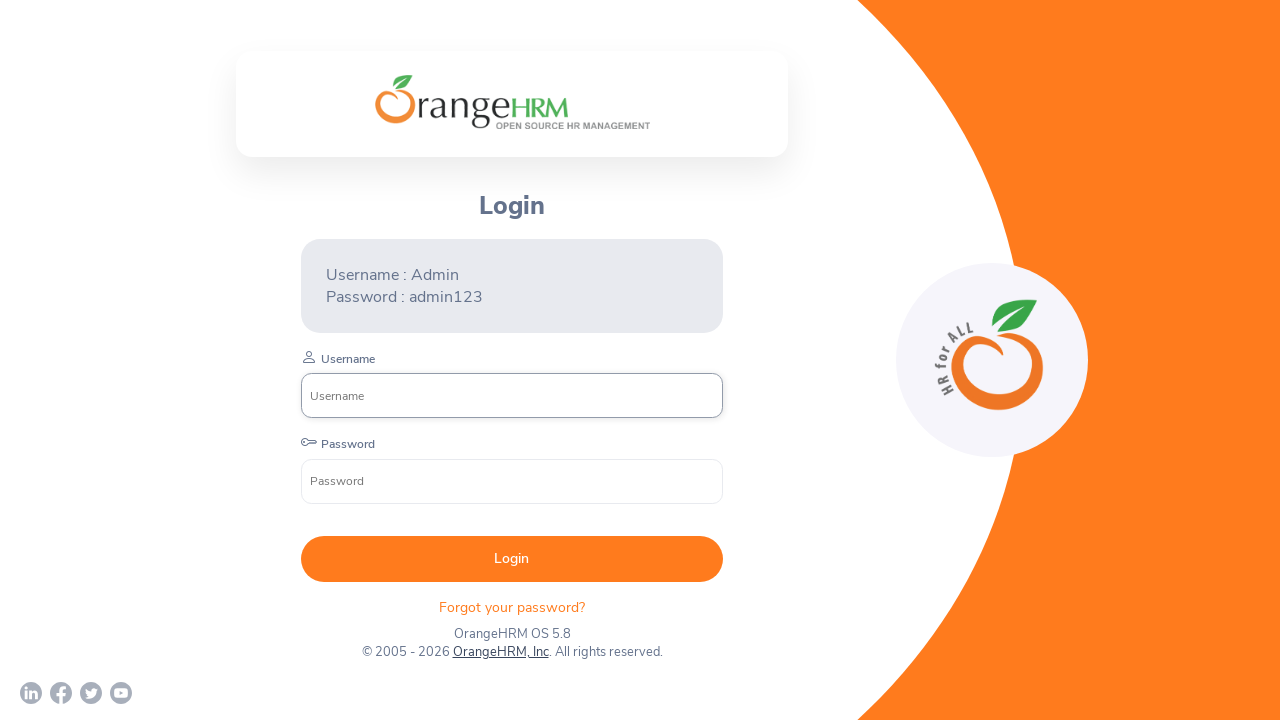

Waited for company logo element to become visible on OrangeHRM login page
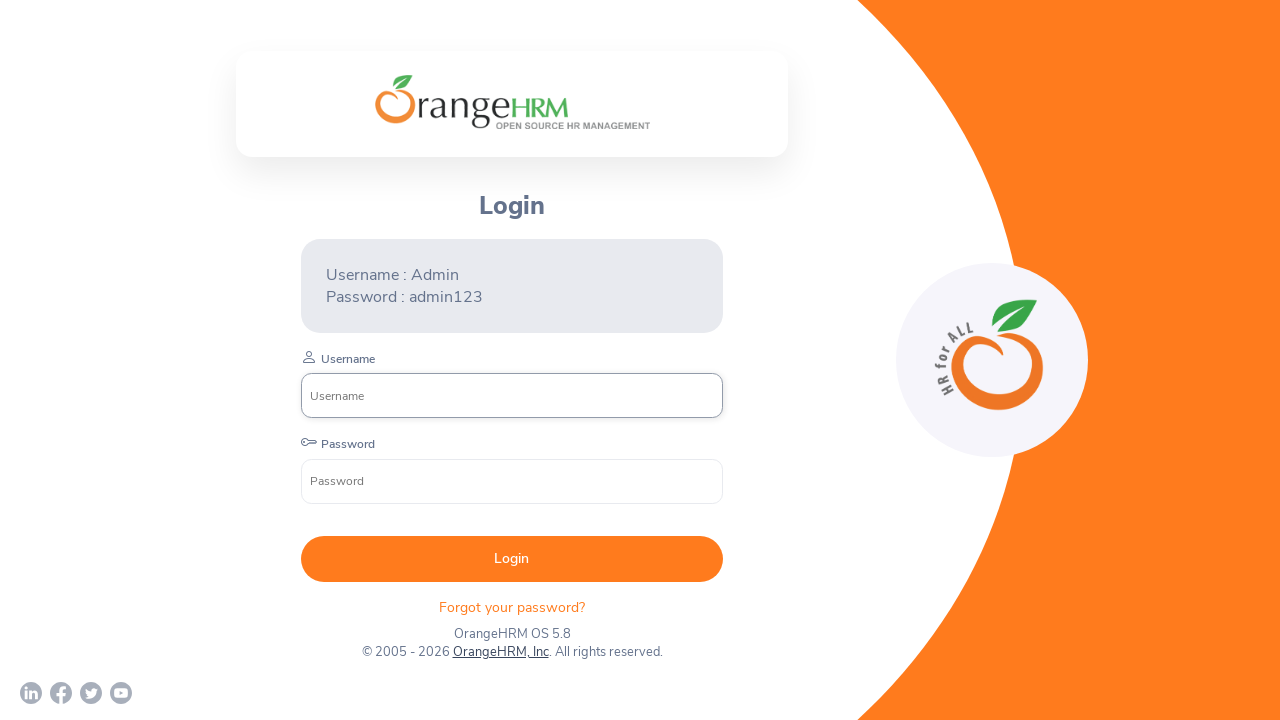

Verified that company logo is visible
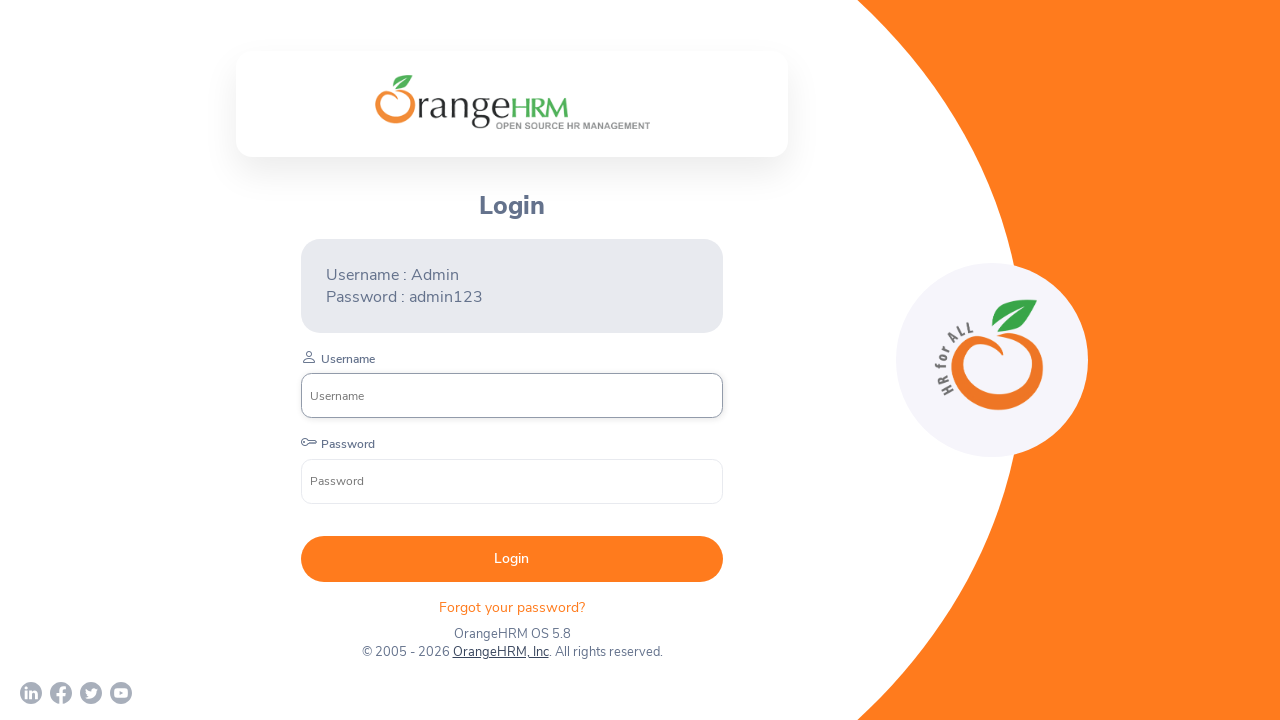

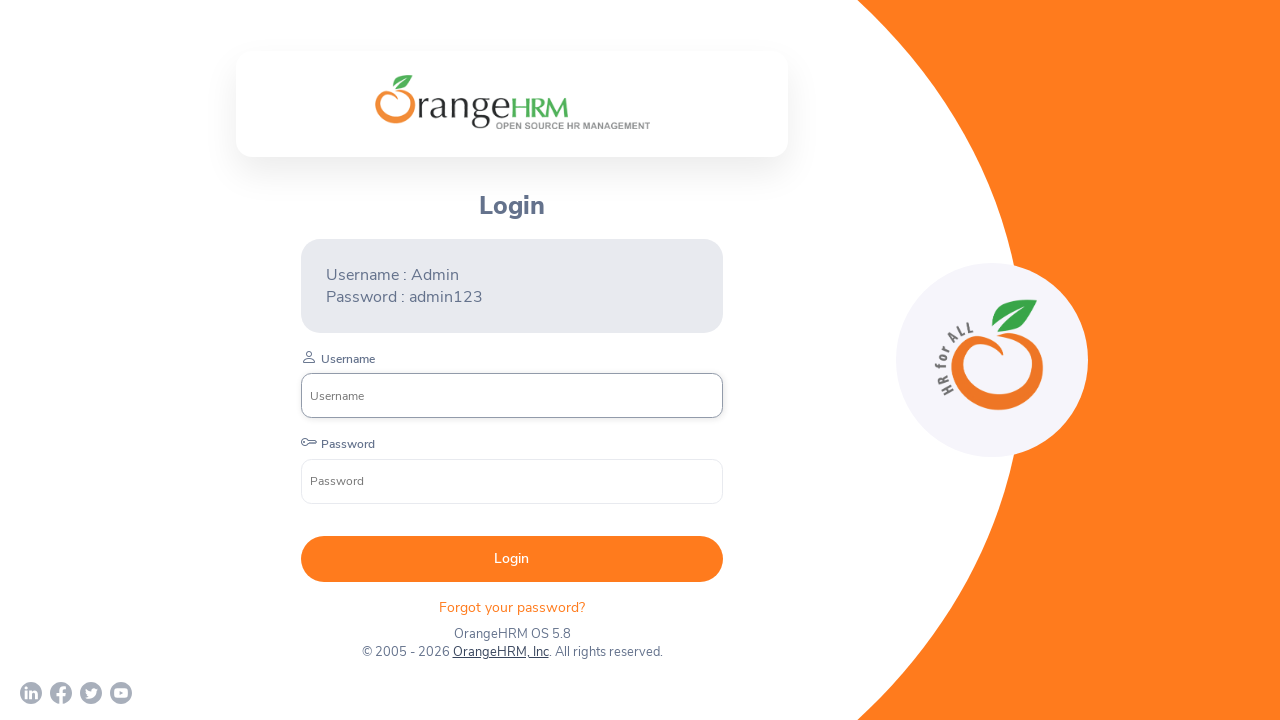